Tests bus booking flow using utility functions - enters cities, selects date, and applies return journey discount

Starting URL: https://www.apsrtconline.in/

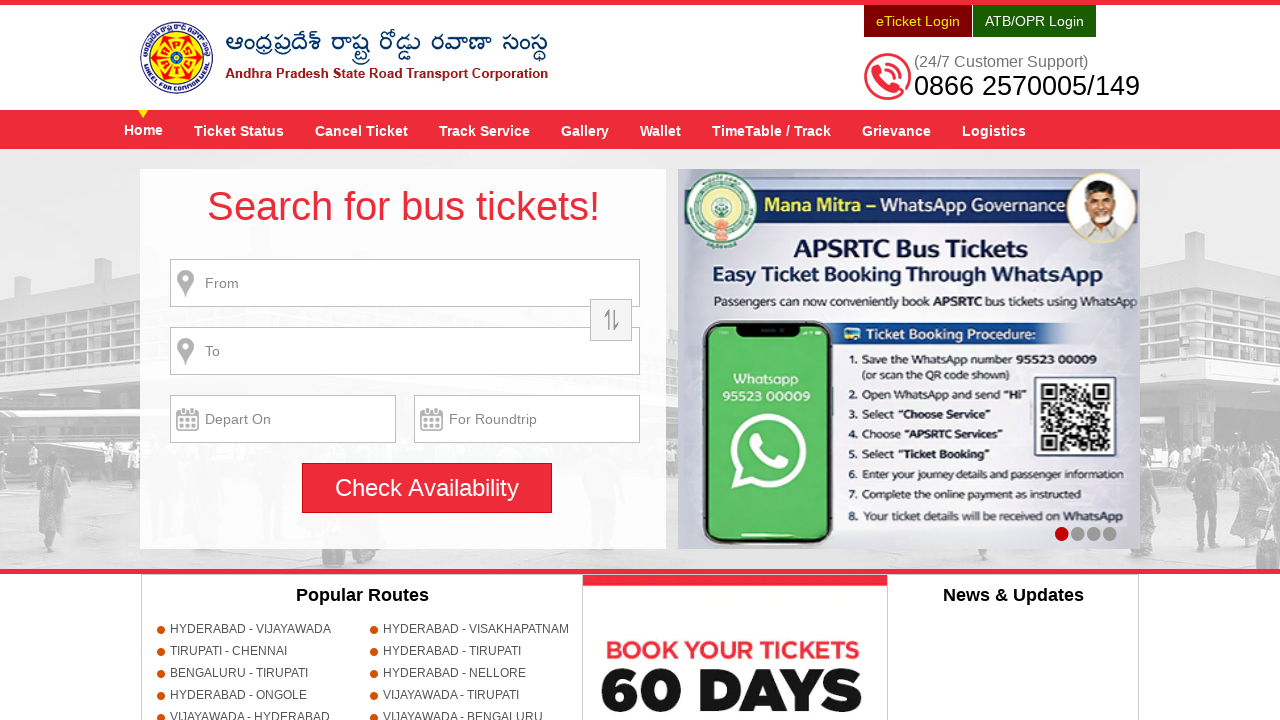

Filled source city field with 'HYDERABAD' on #fromPlaceName
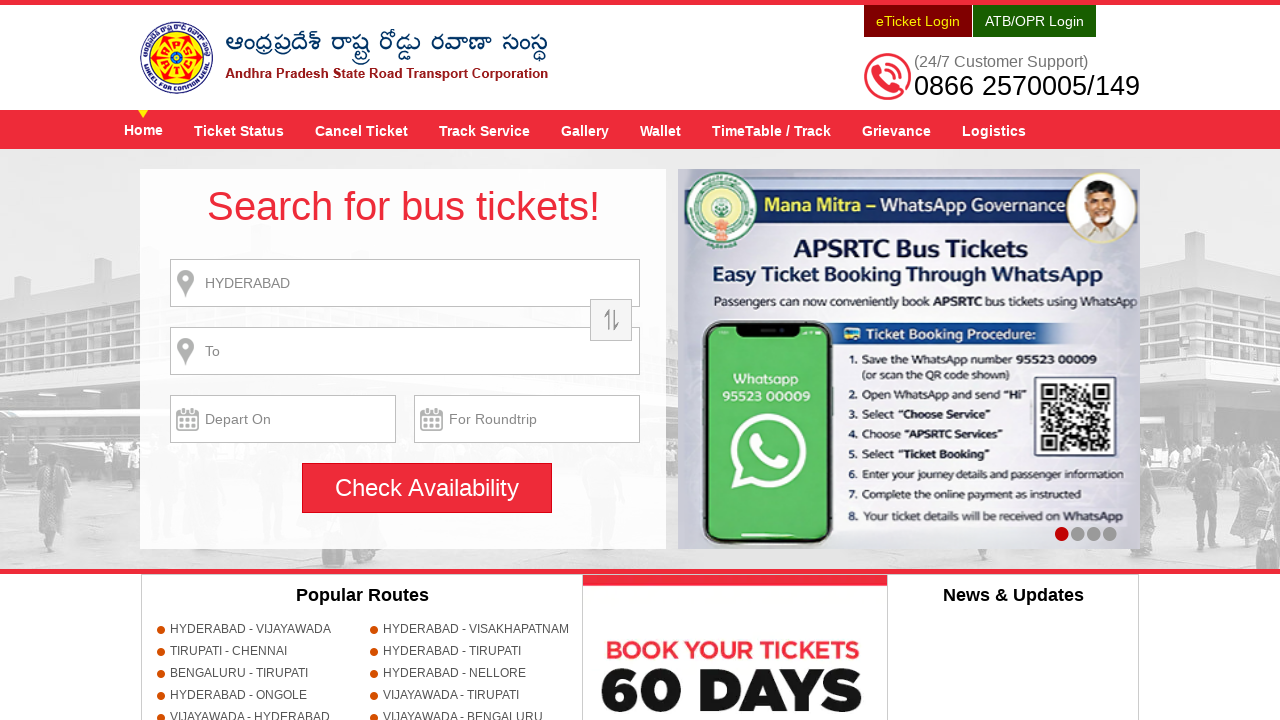

Waited 1000ms for city selection to process
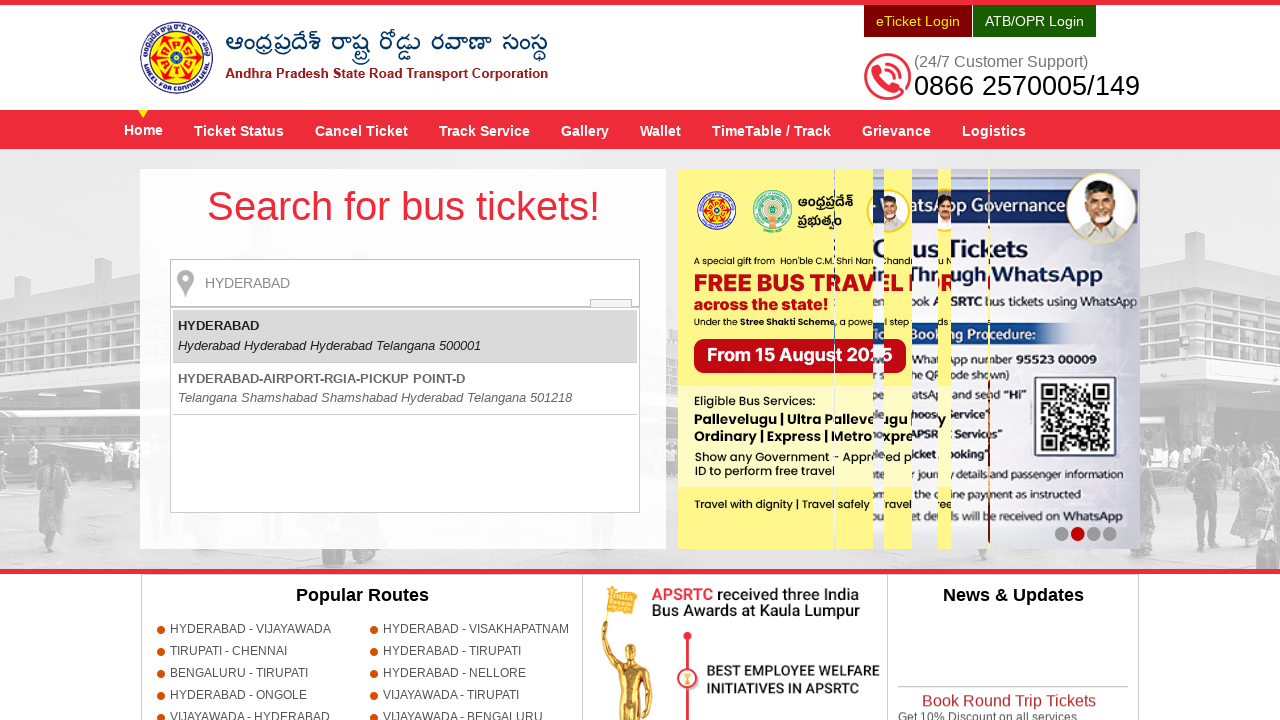

Pressed Enter to confirm source city selection
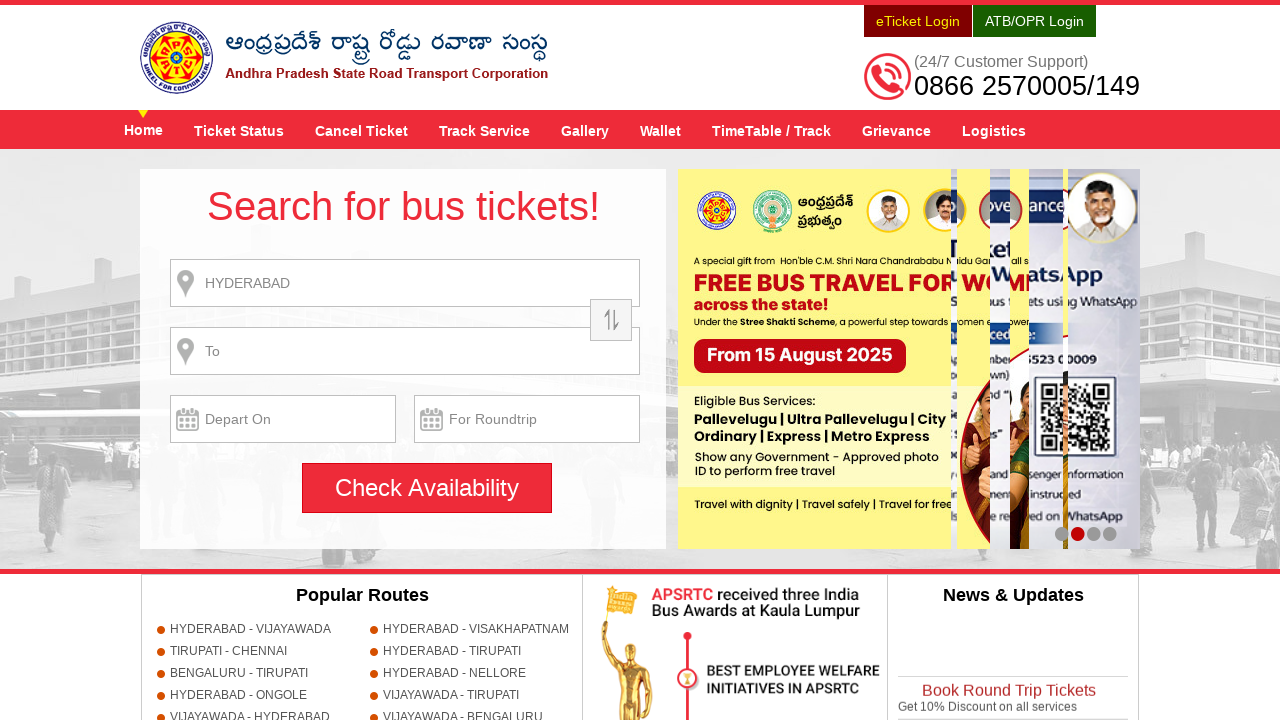

Filled destination city field with 'GUNTUR' on input[name='destination']
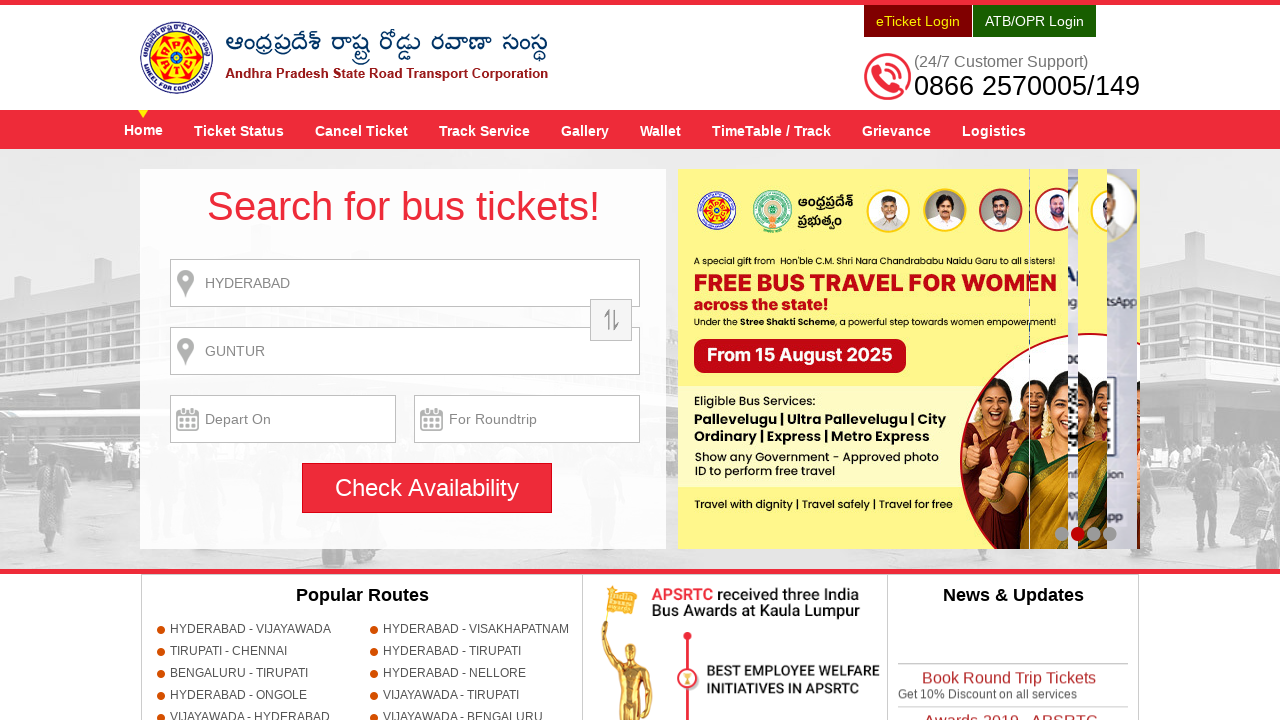

Waited 1000ms for destination city selection to process
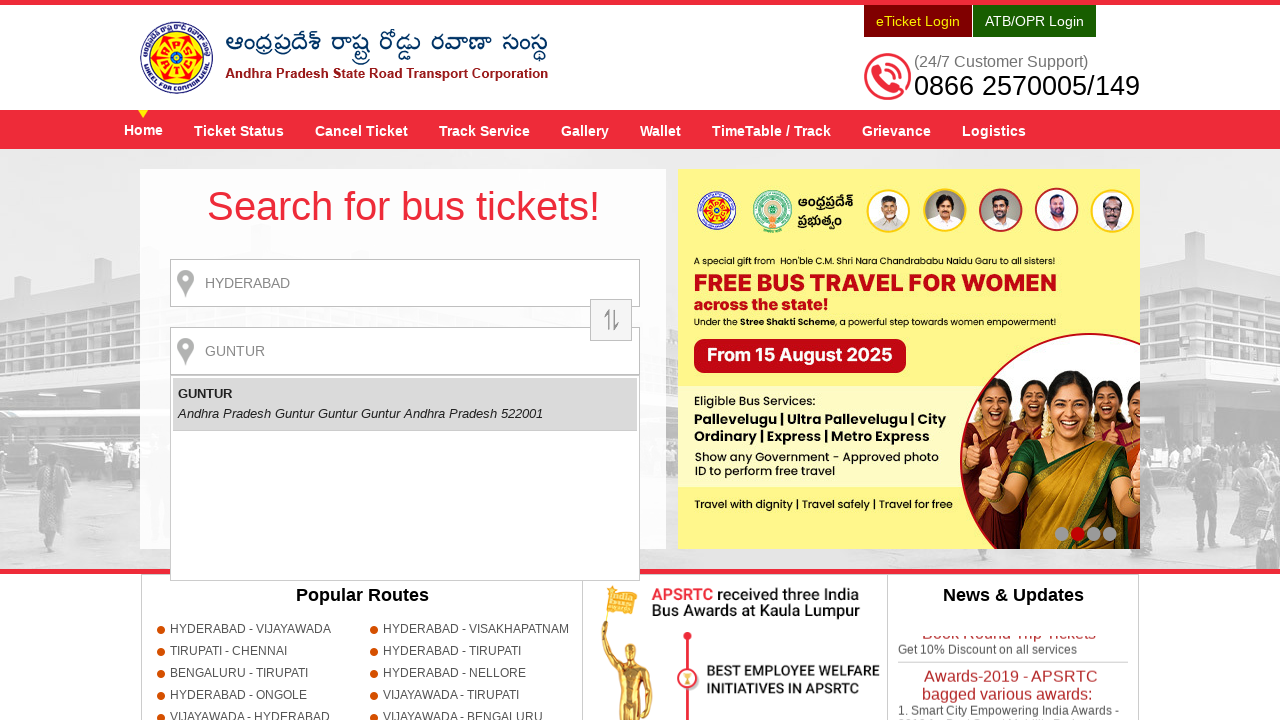

Pressed Enter to confirm destination city selection
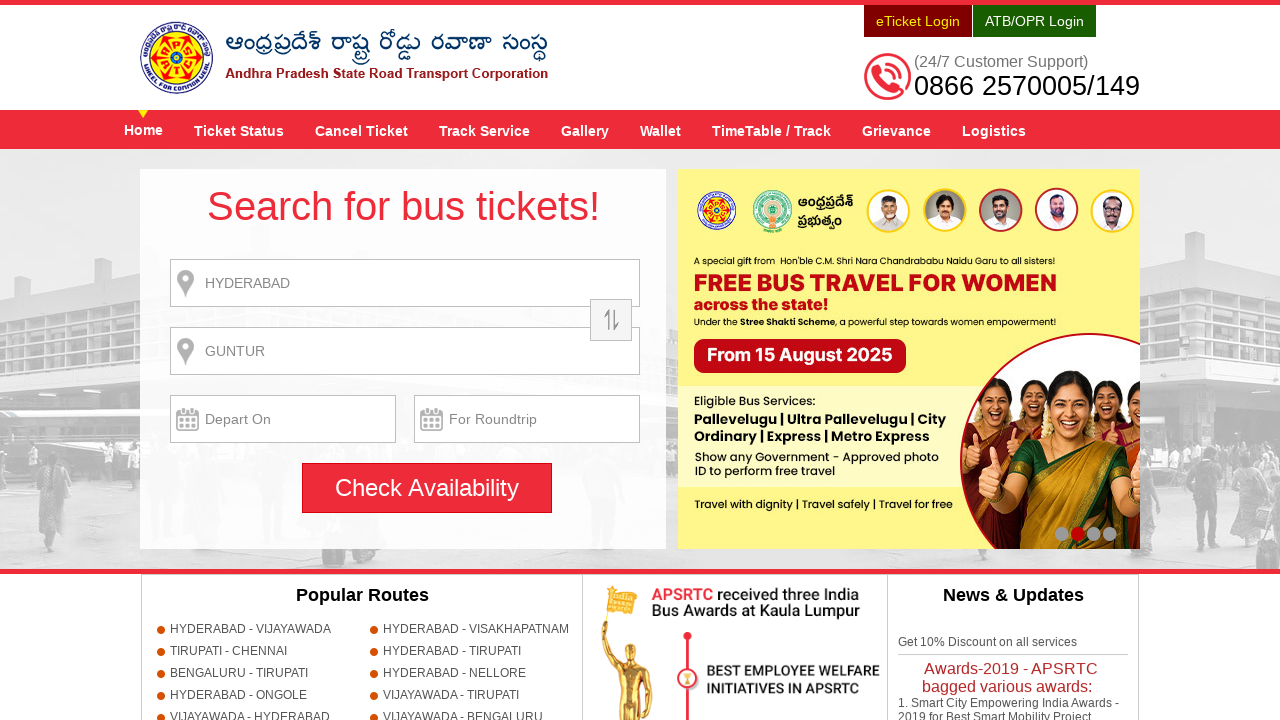

Clicked on journey date input field to open calendar at (283, 419) on input[name='txtJourneyDate']
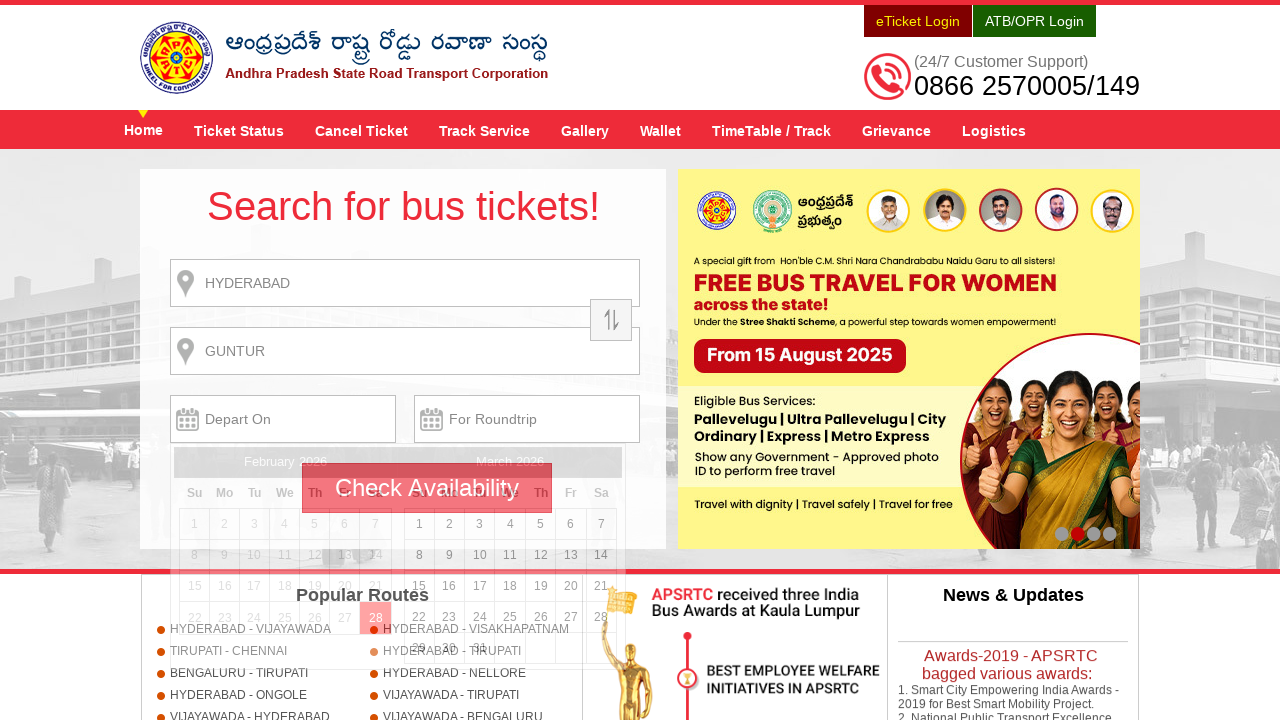

Selected date 28 from calendar at (376, 618) on xpath=//a[text()='28']
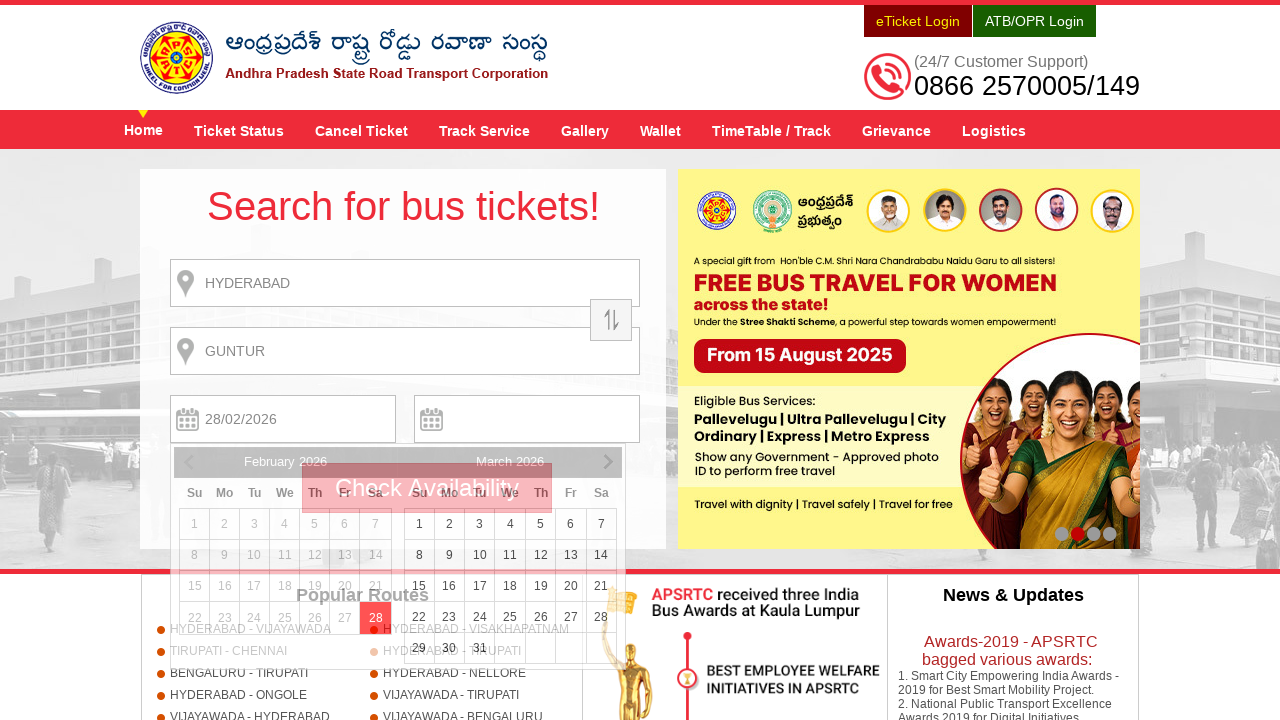

Clicked 'Check Availability' button to search for buses at (427, 488) on input[value='Check Availability']
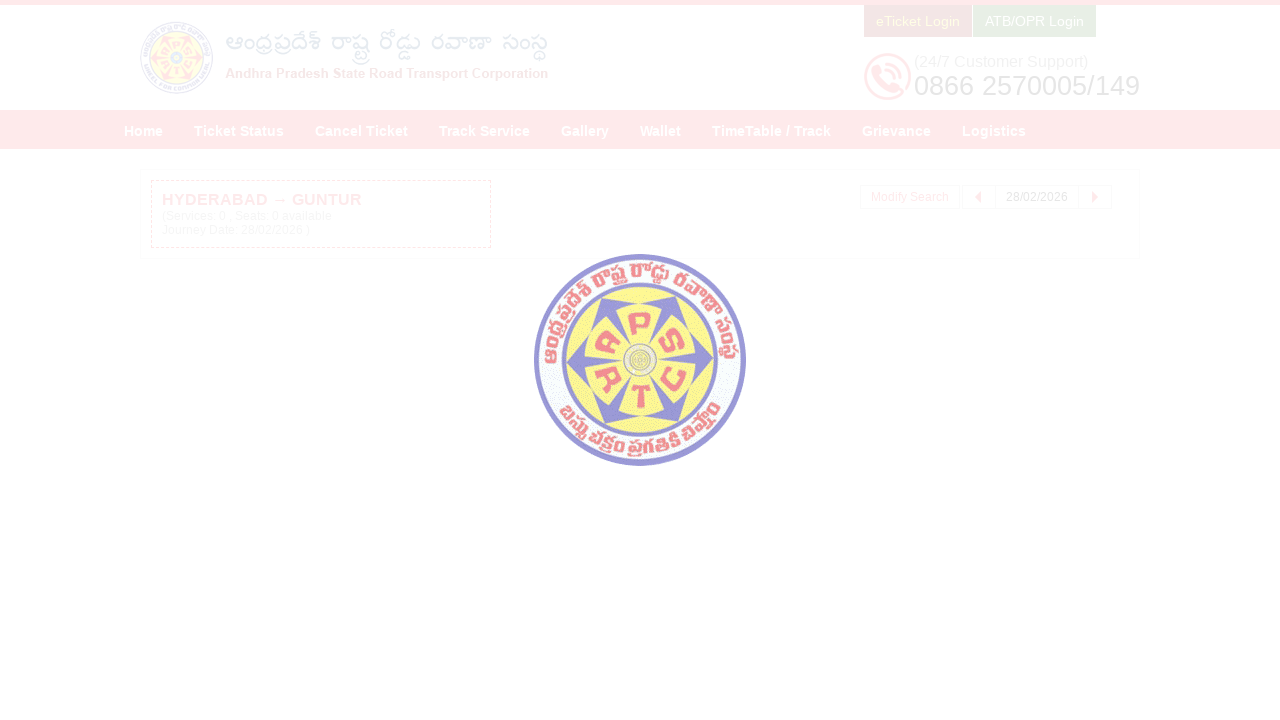

Waited for return discount modal to appear
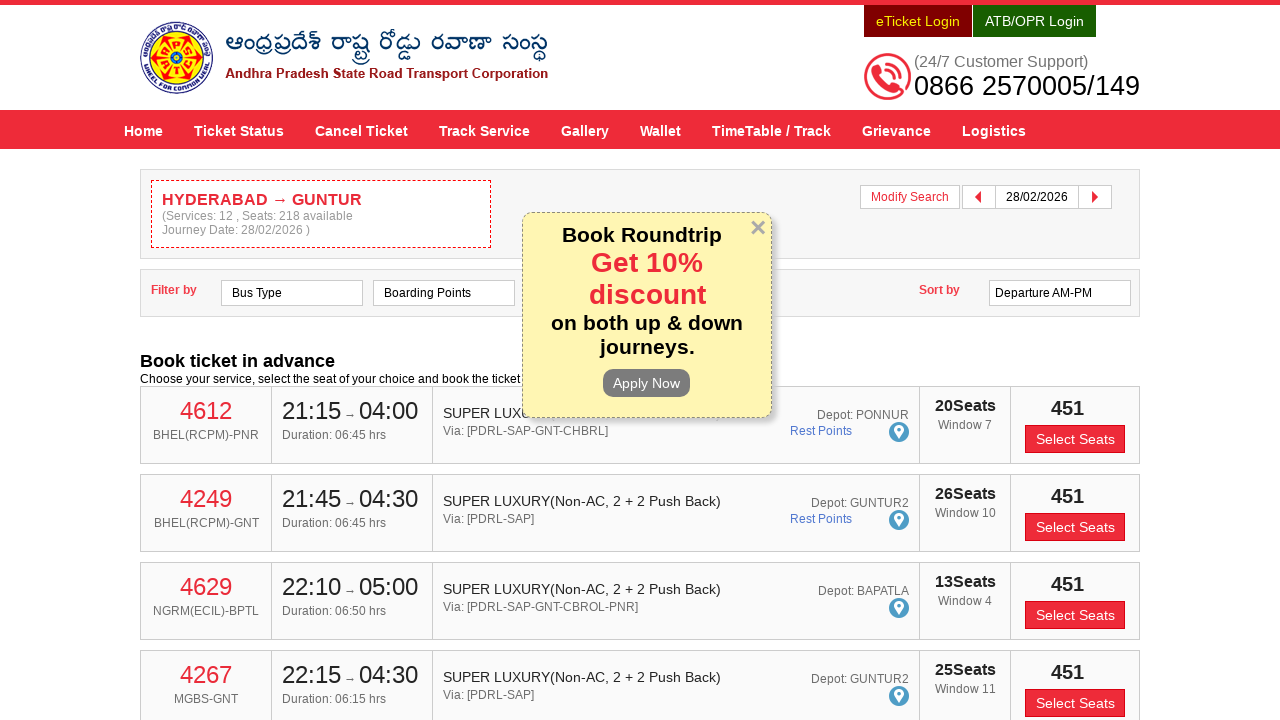

Clicked 'Apply Now' button in return journey discount modal at (646, 383) on #returnDiscountModal-content input[title='Apply Now']
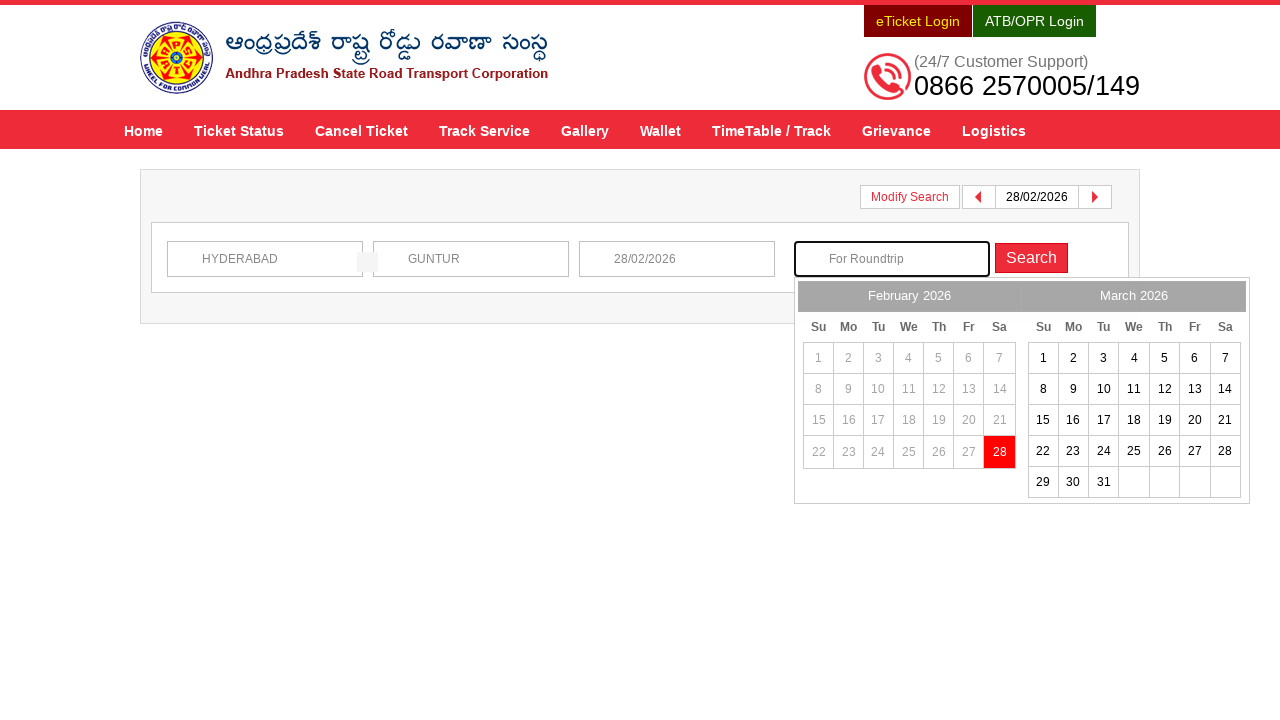

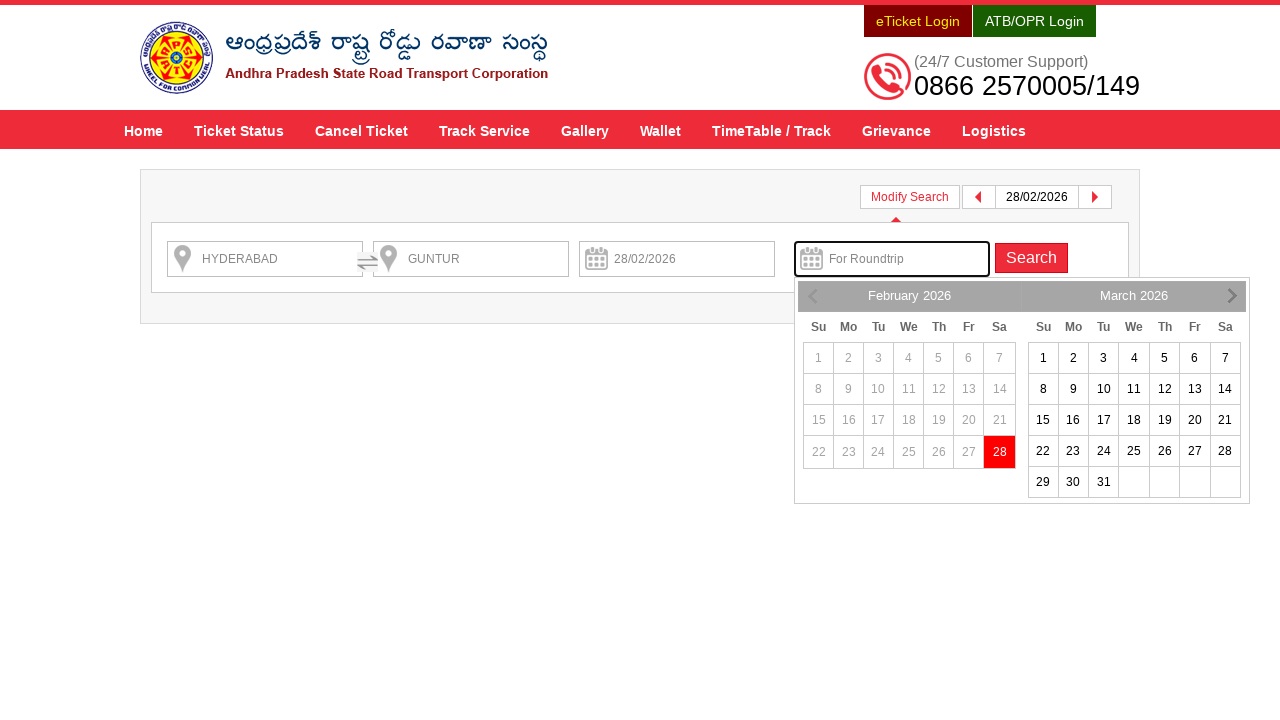